Tests date picker by verifying current date and setting a new date value

Starting URL: https://demoqa.com/date-picker

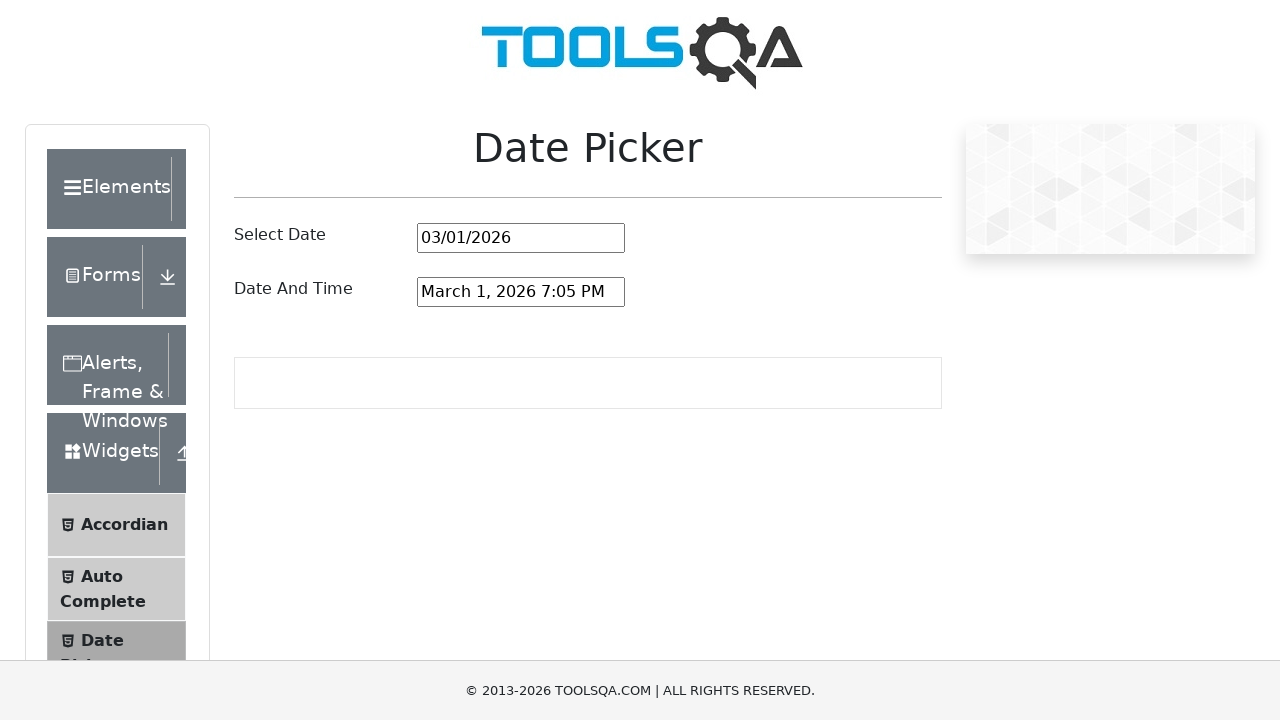

Set date picker value to 03/08/2026 using JavaScript
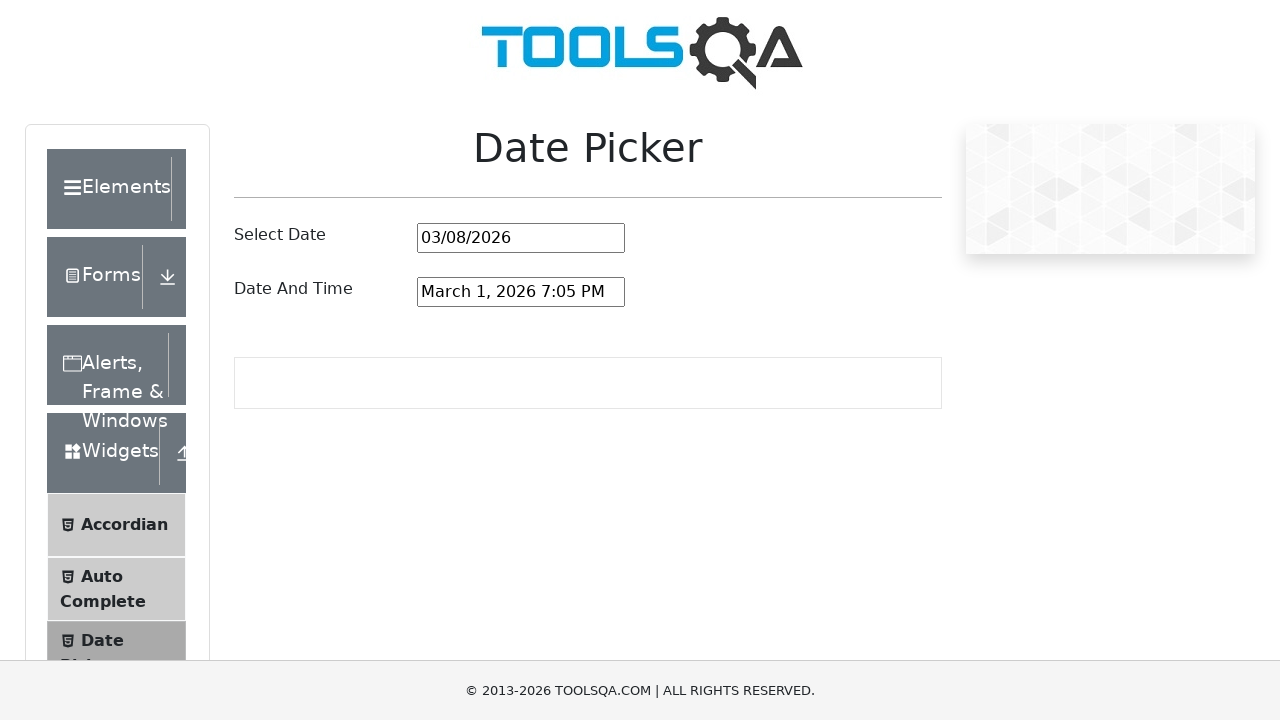

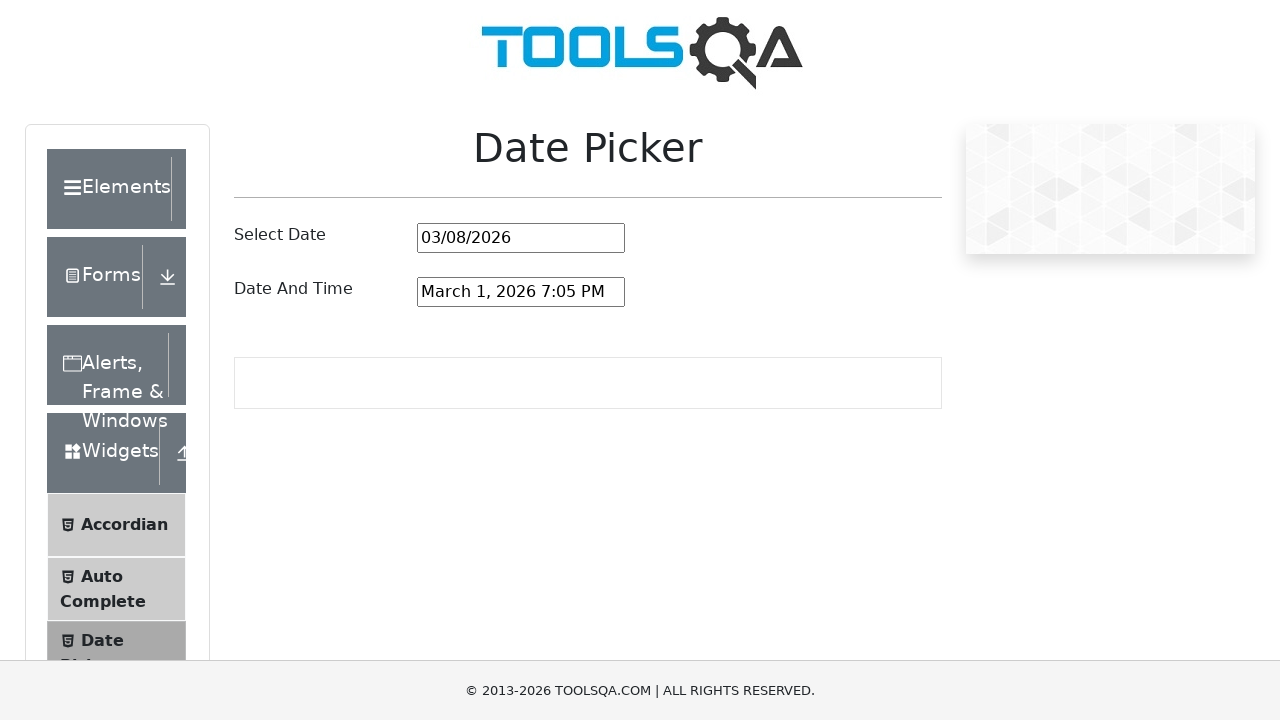